Tests DuckDuckGo search functionality by entering a search query "LambdaTest" and pressing Enter to submit, then verifying the page title contains the search term.

Starting URL: https://duckduckgo.com

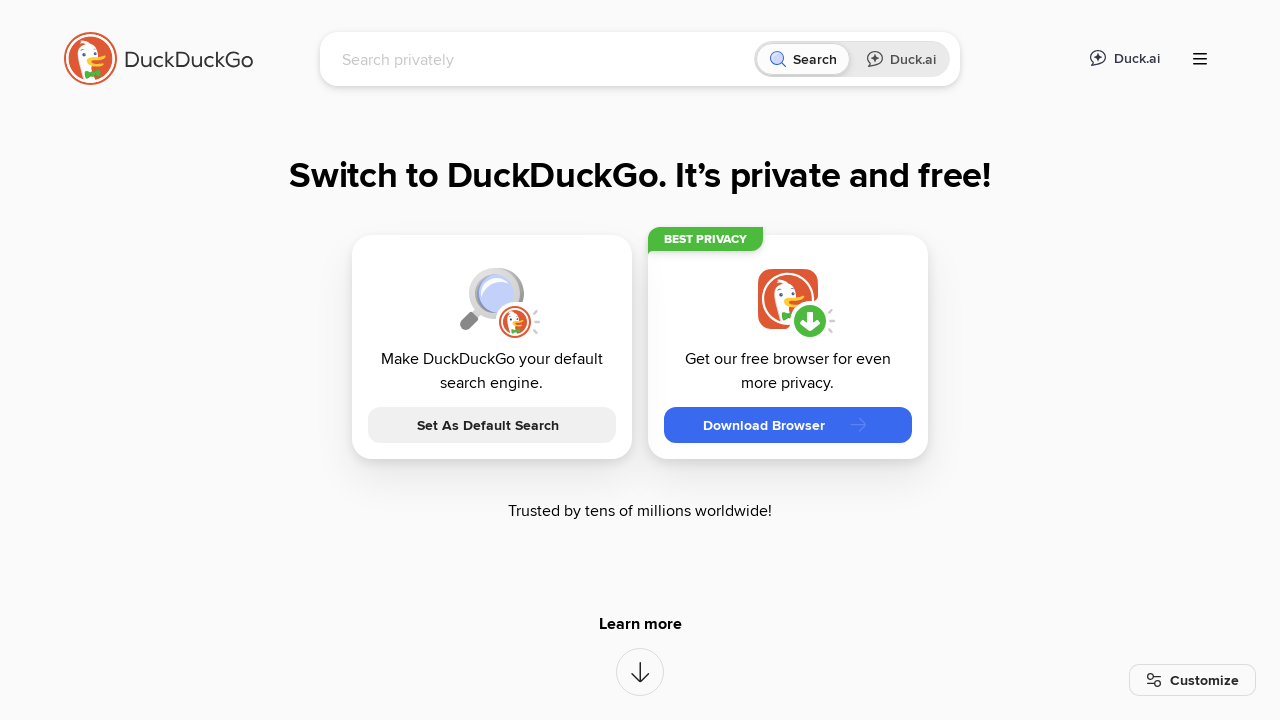

Filled search box with 'LambdaTest' on [name='q']
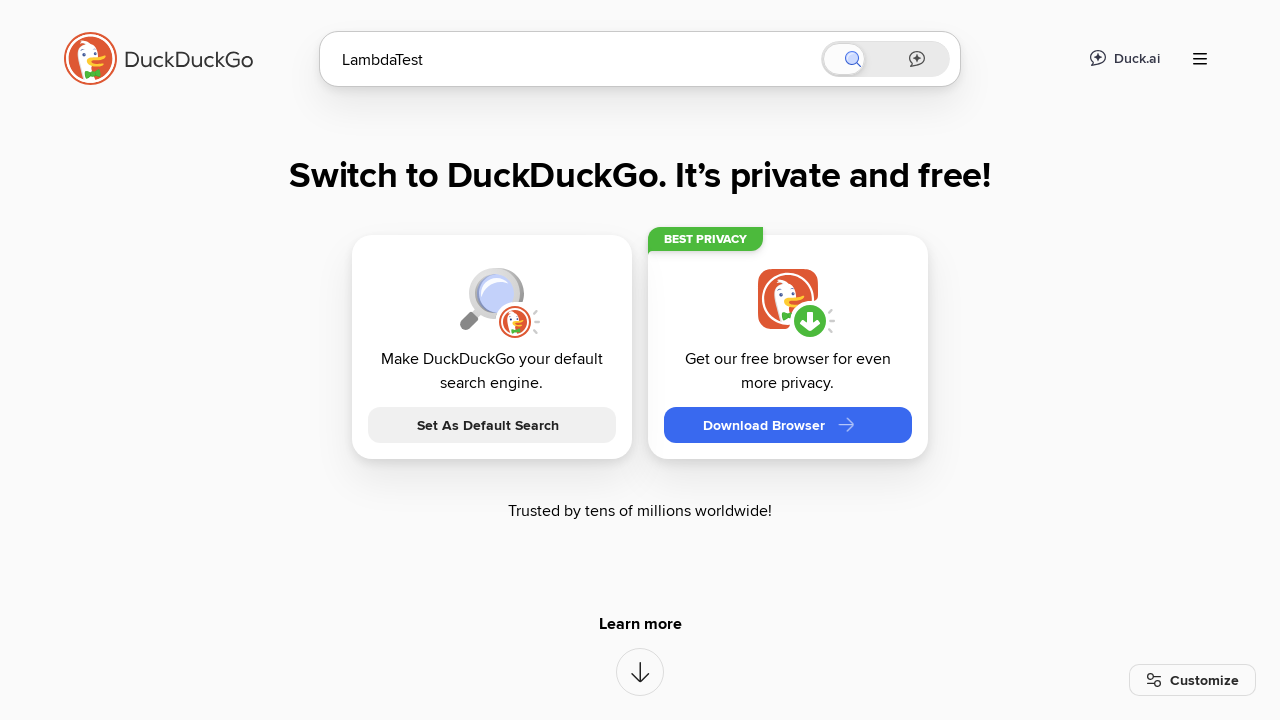

Pressed Enter to submit search query
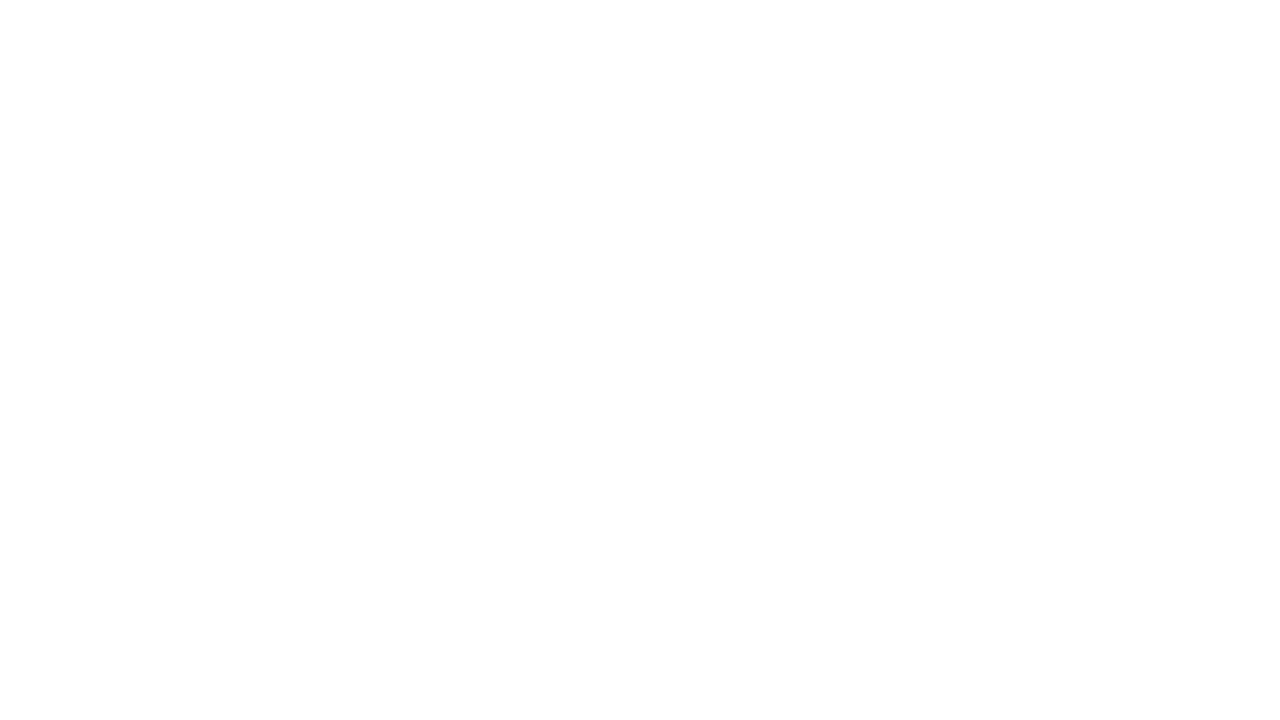

Waited for page to load (domcontentloaded)
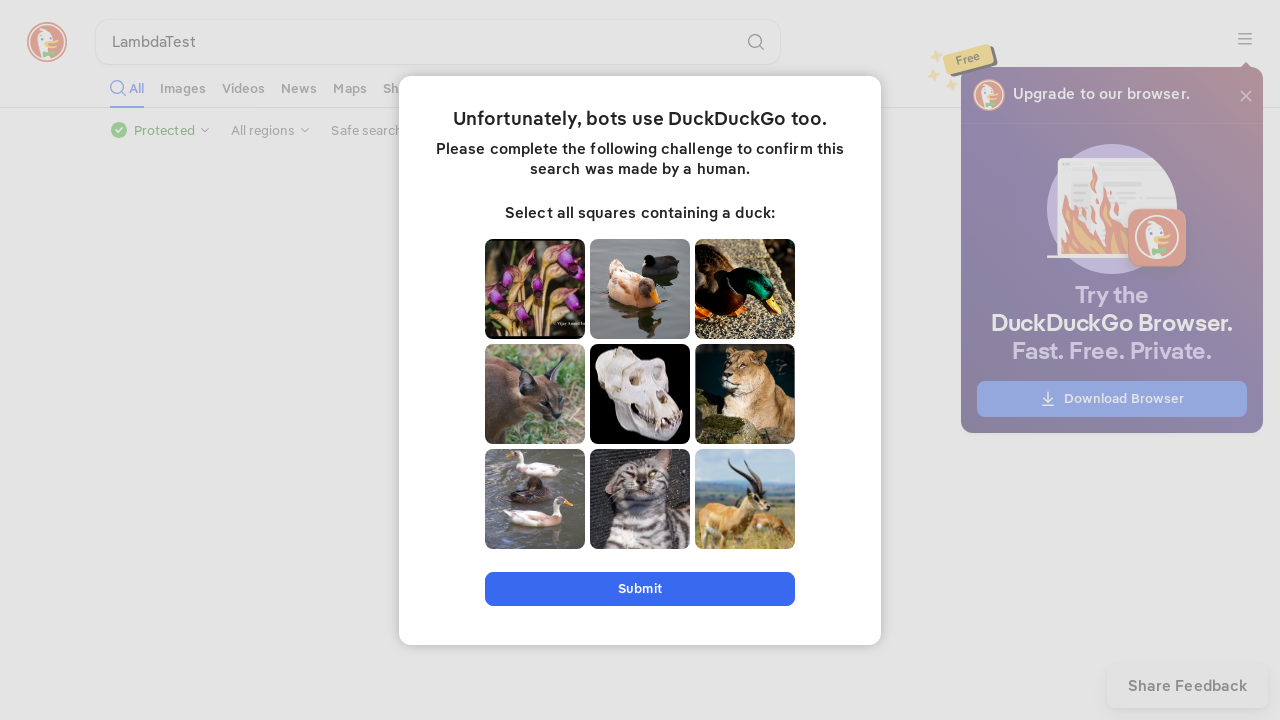

Retrieved page title: 'LambdaTest at DuckDuckGo'
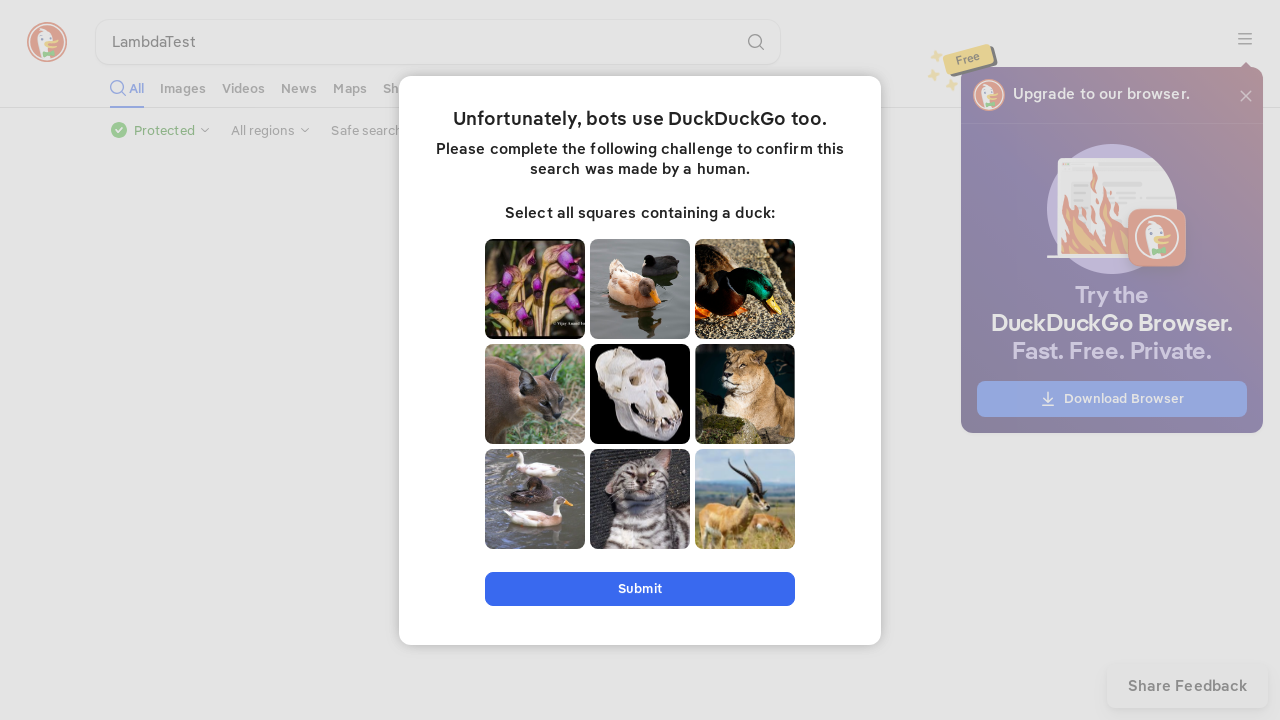

Verified page title contains 'LambdaTest'
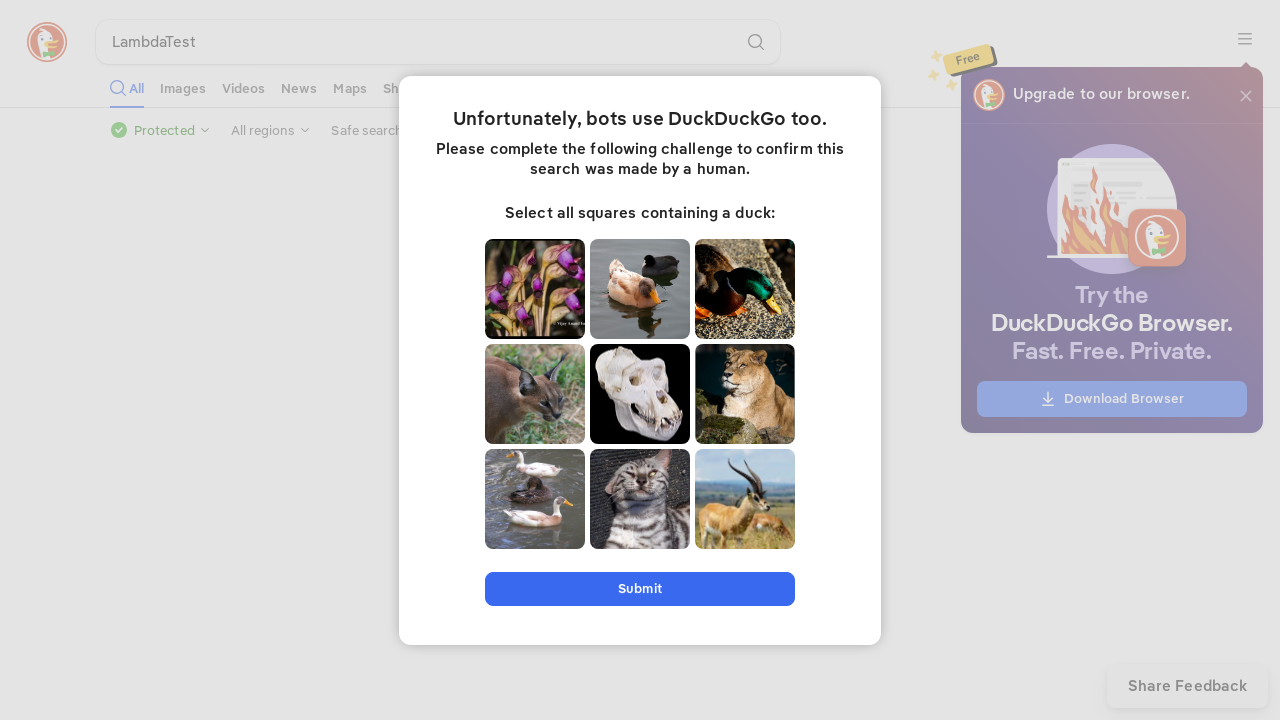

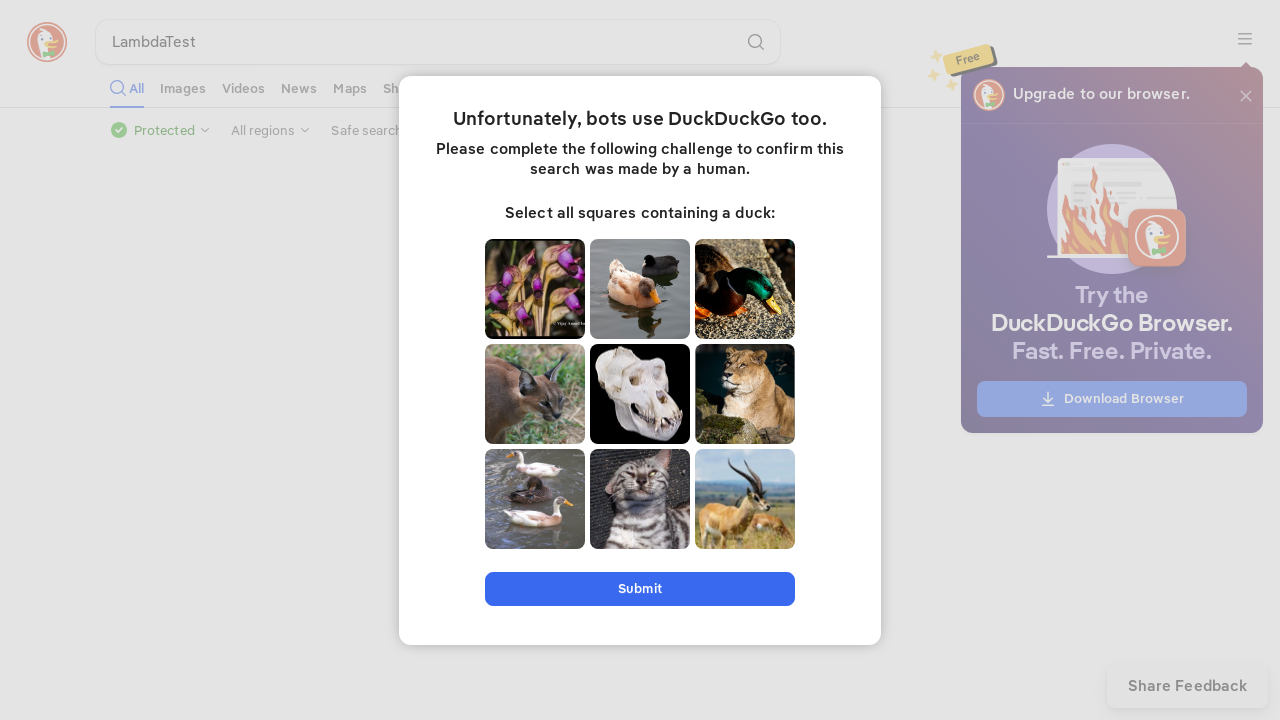